Tests navigation from DemoQA homepage to Elements section by clicking the first card and verifying the URL changes

Starting URL: https://demoqa.com/

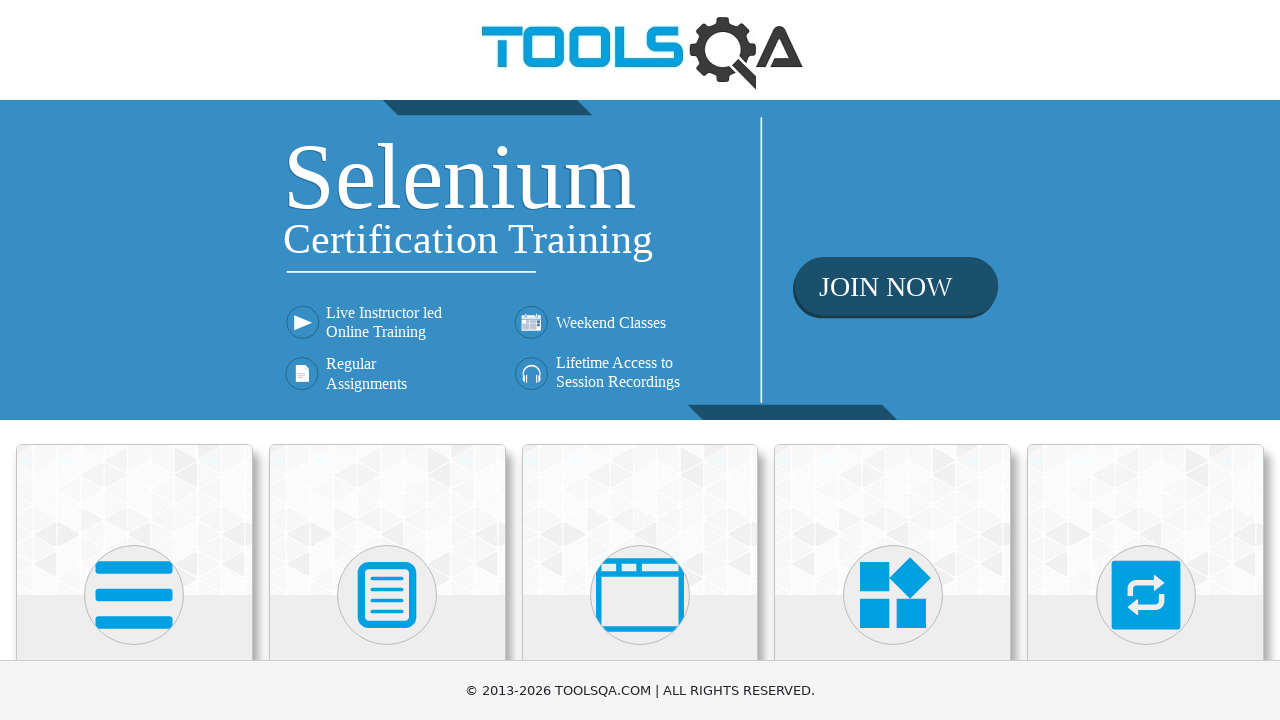

Clicked the first top card to navigate to Elements section at (134, 520) on .top-card:nth-child(1)
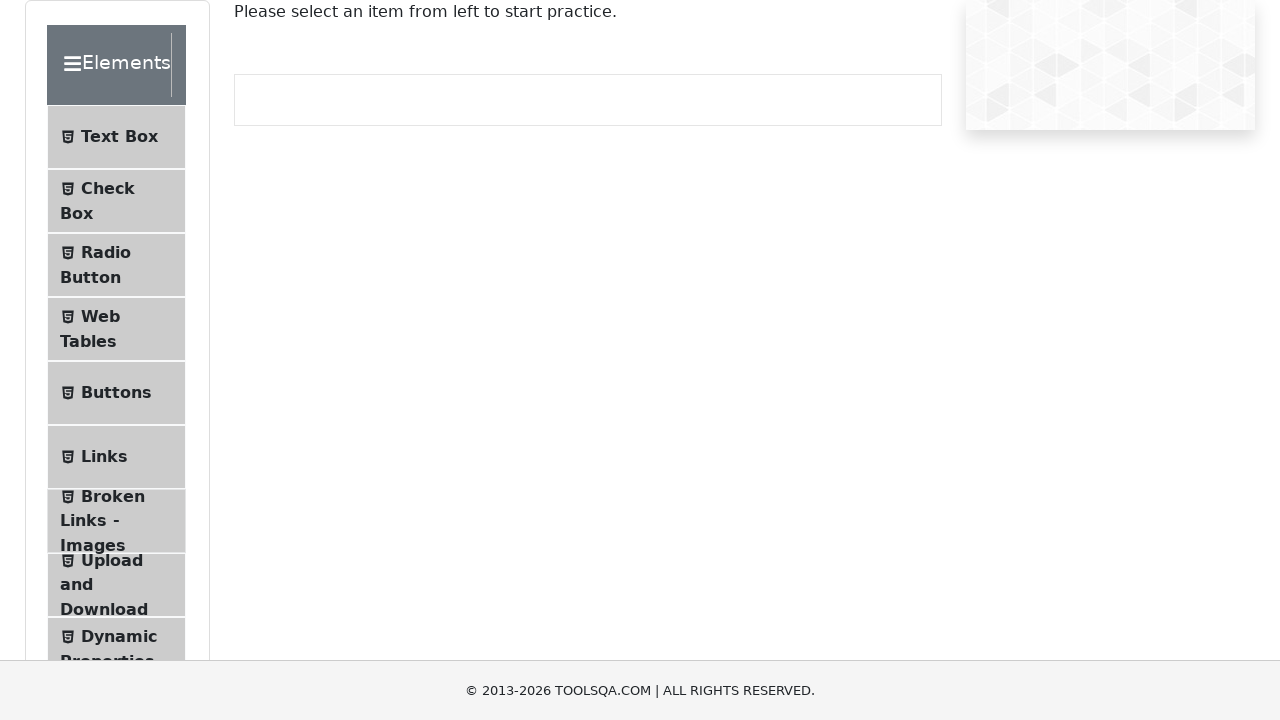

Navigated to Elements section - URL verified as https://demoqa.com/elements
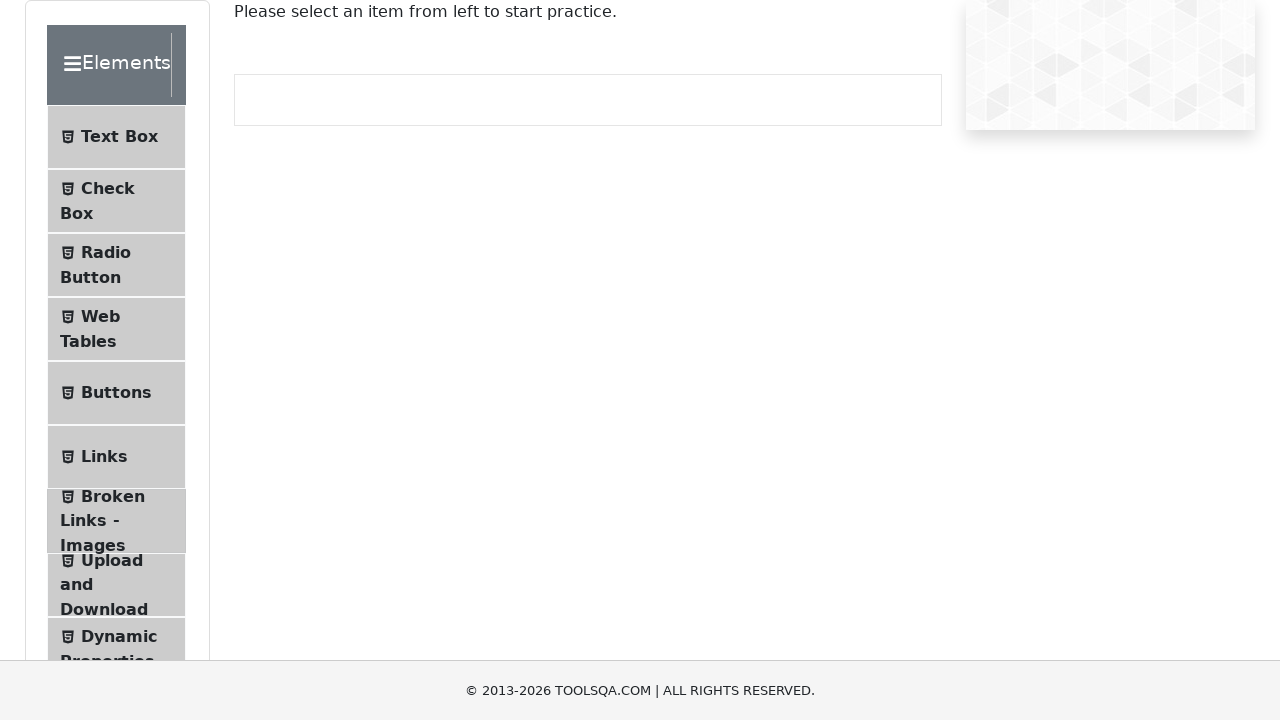

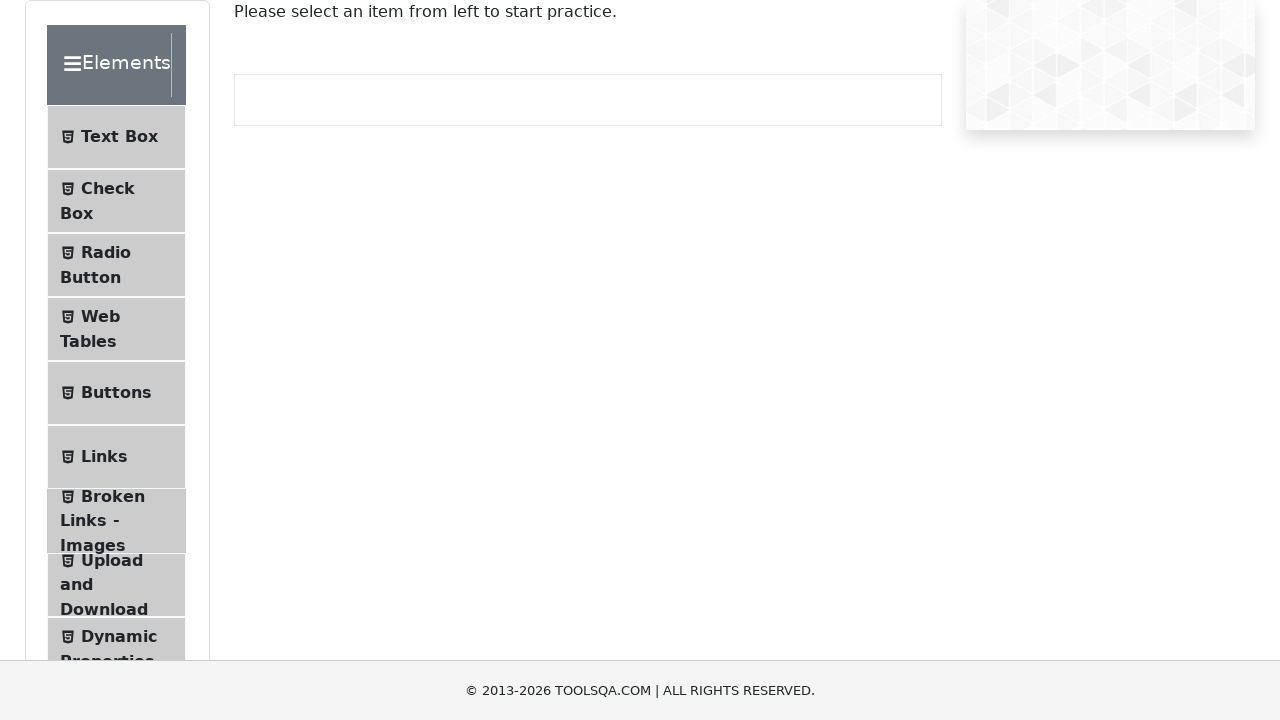